Tests clicking login button without entering any credentials and verifies error message appears

Starting URL: https://www.saucedemo.com/

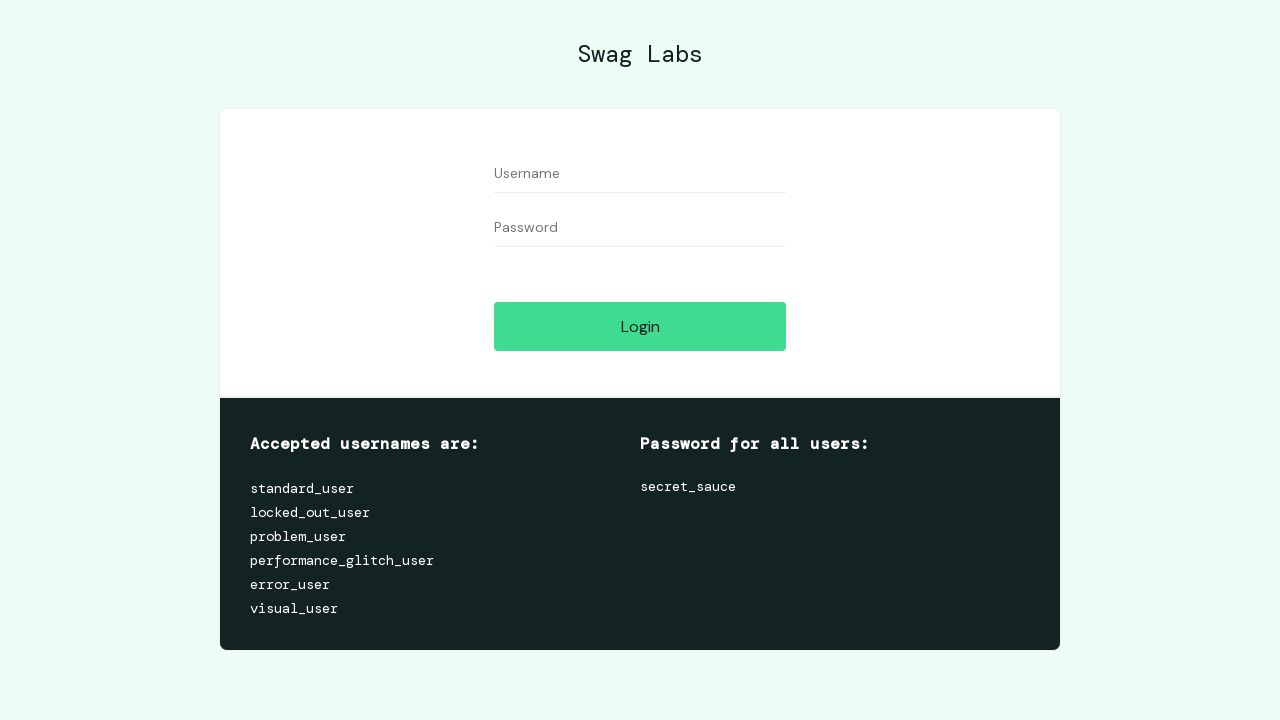

Clicked login button without entering credentials at (640, 326) on #login-button
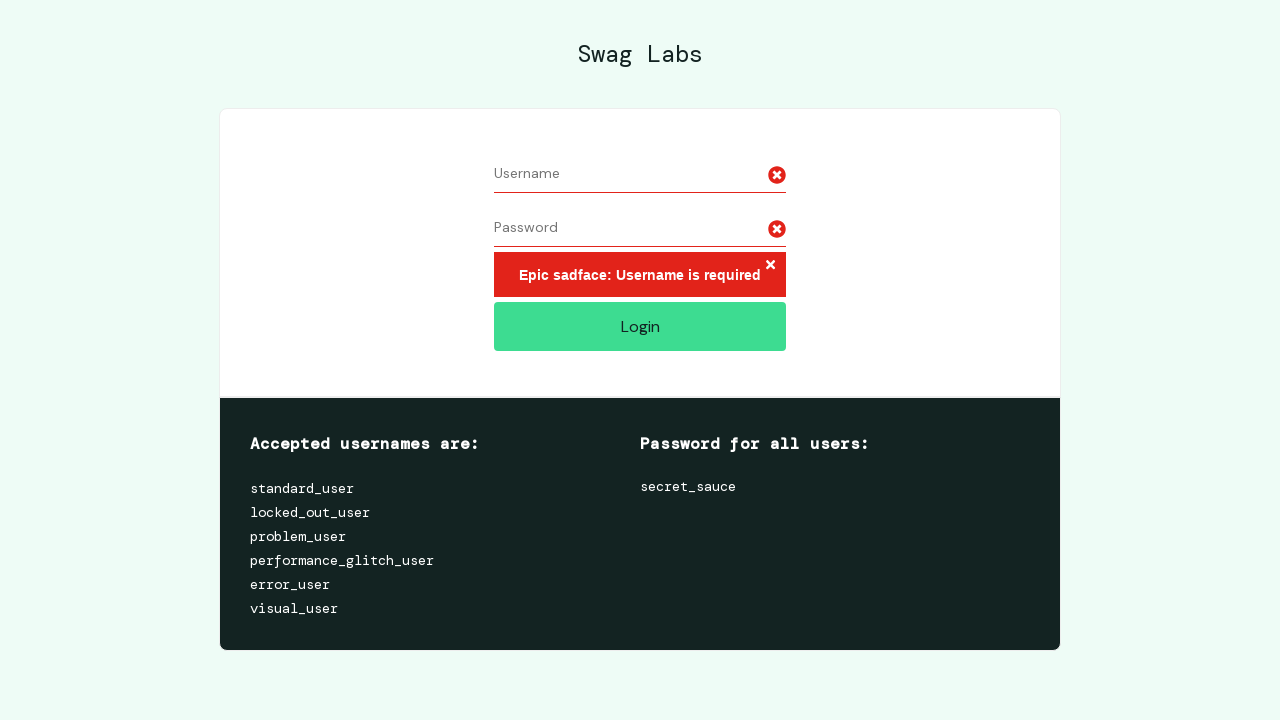

Error message appeared after clicking login without credentials
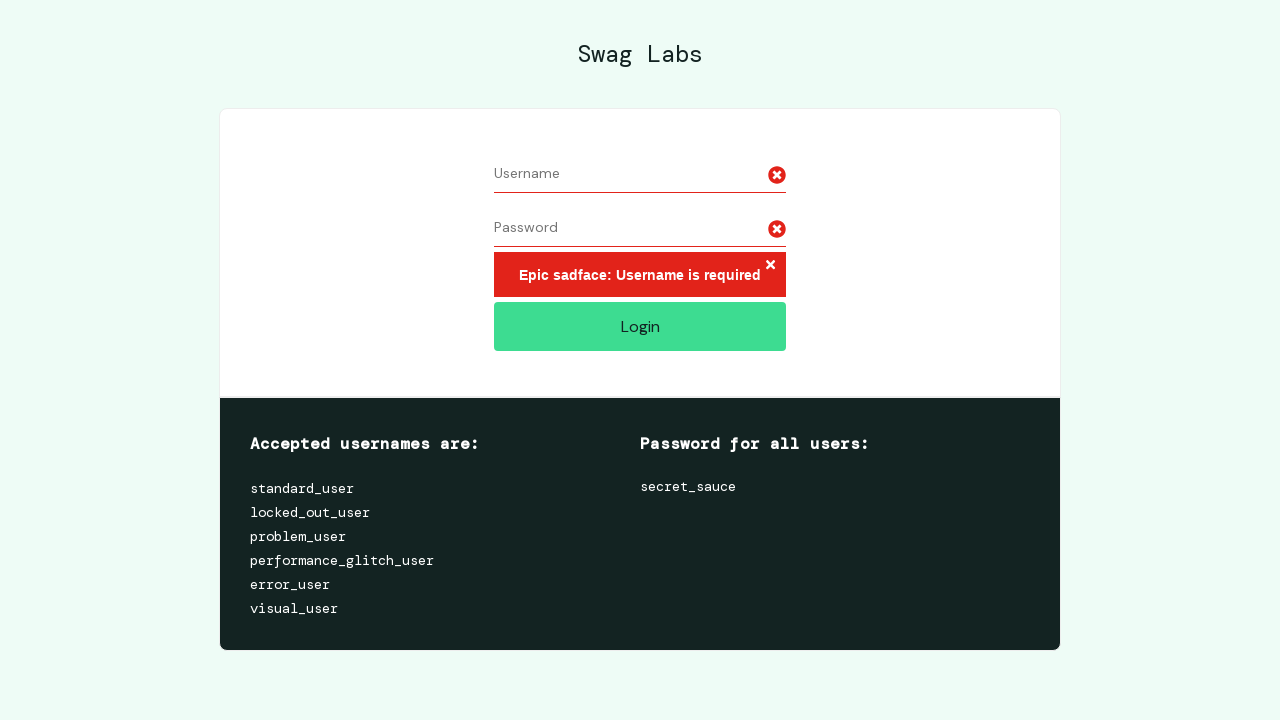

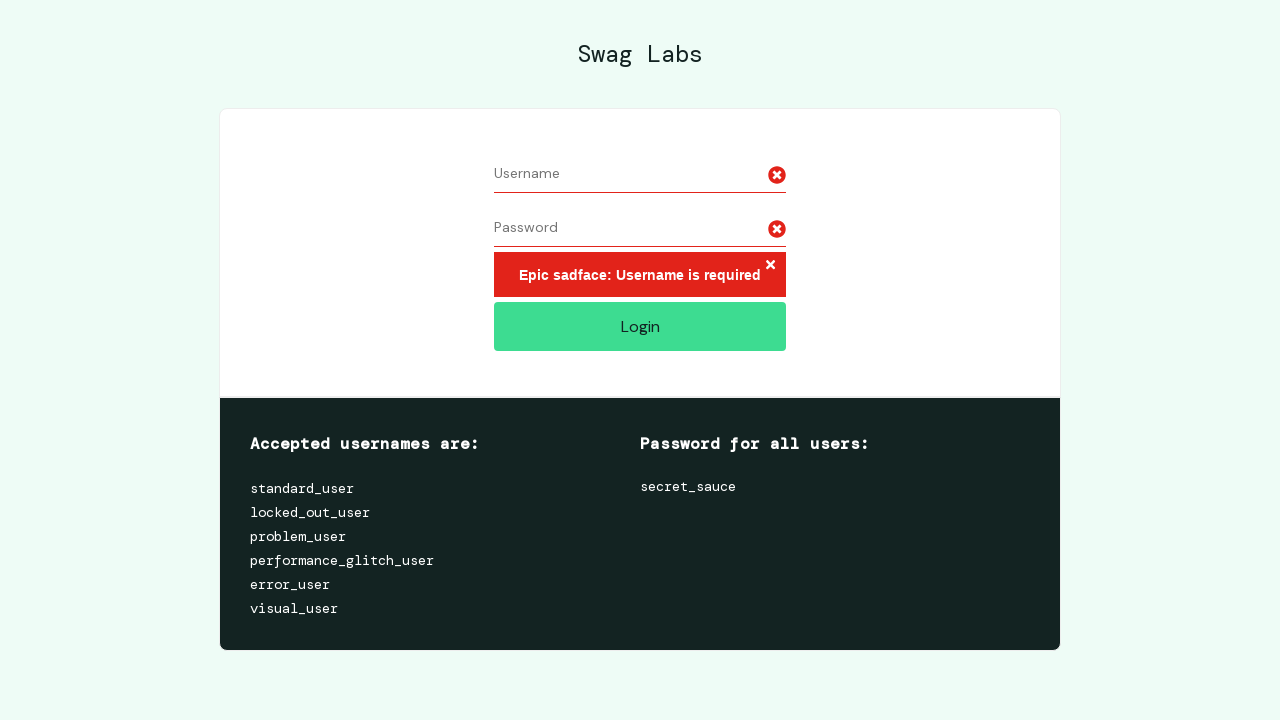